Tests interaction with a button that has a dynamic ID on the UI Testing Playground site by pressing Enter and Tab keys multiple times on the button element.

Starting URL: http://uitestingplayground.com/dynamicid

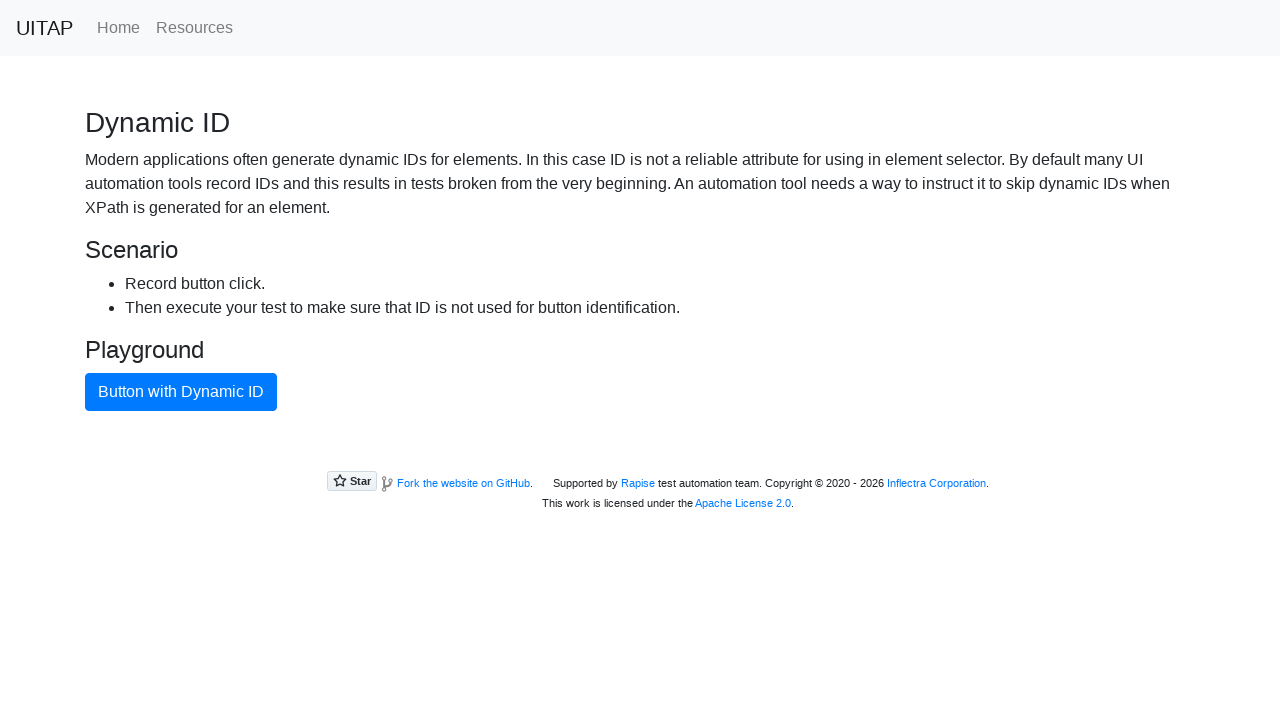

Waited for dynamic ID button to be visible
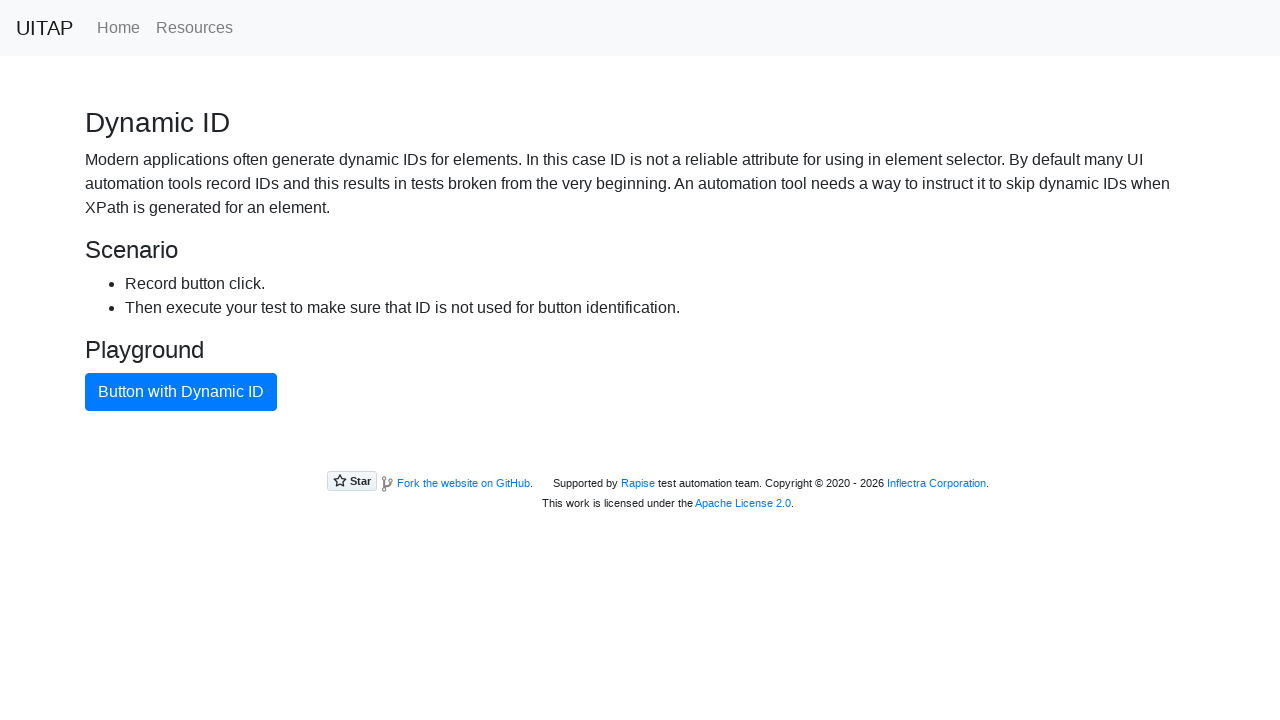

Located the dynamic ID button element
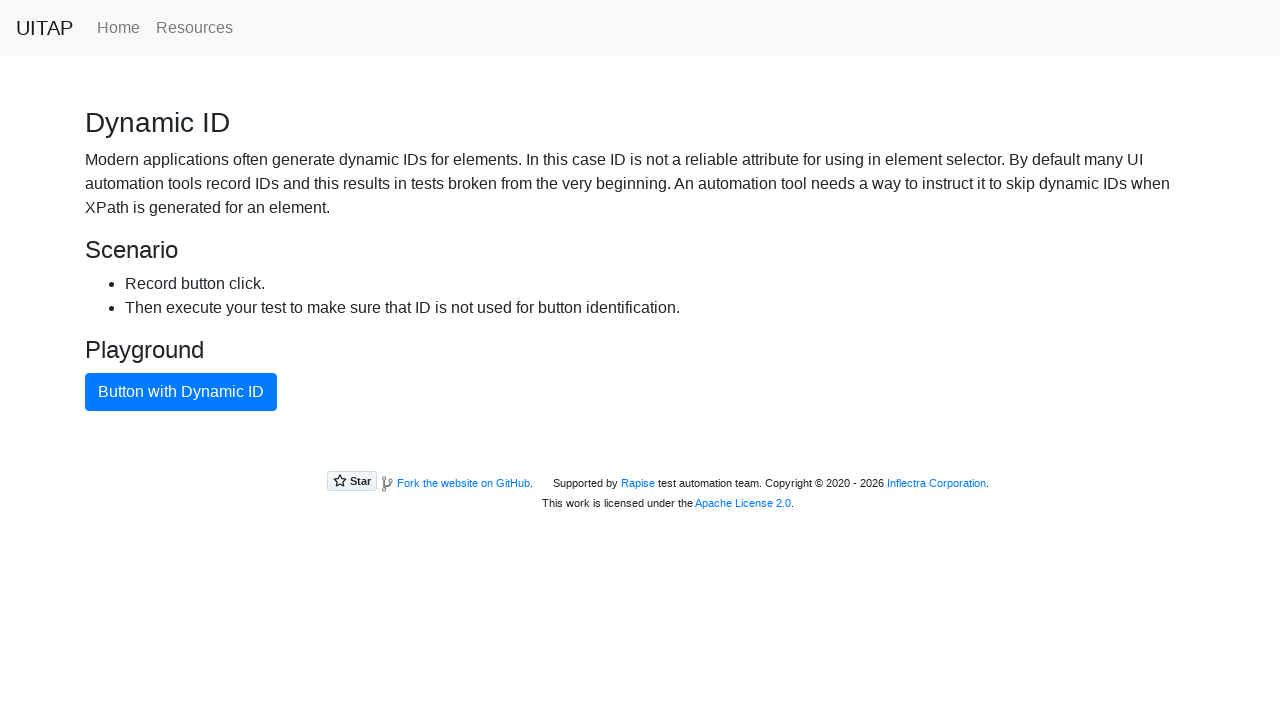

Pressed Enter on button (iteration 1) on button.btn.btn-primary[type='button']
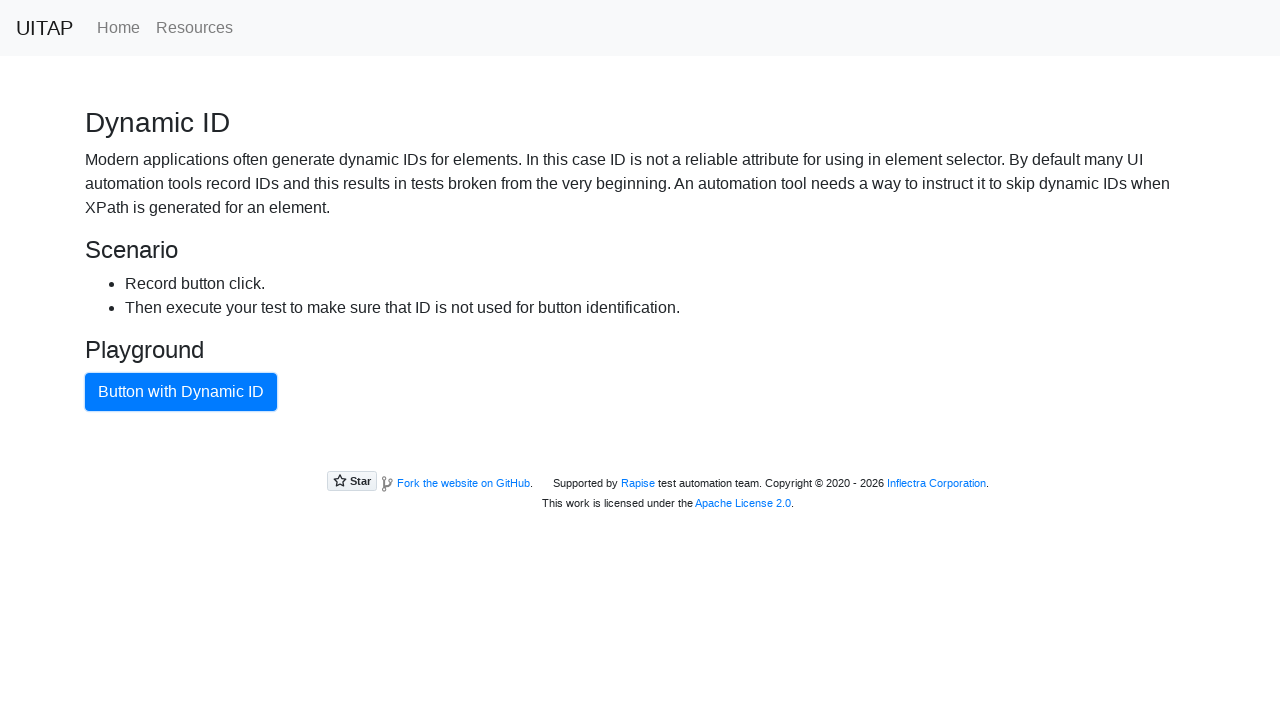

Pressed Tab on button (iteration 1) on button.btn.btn-primary[type='button']
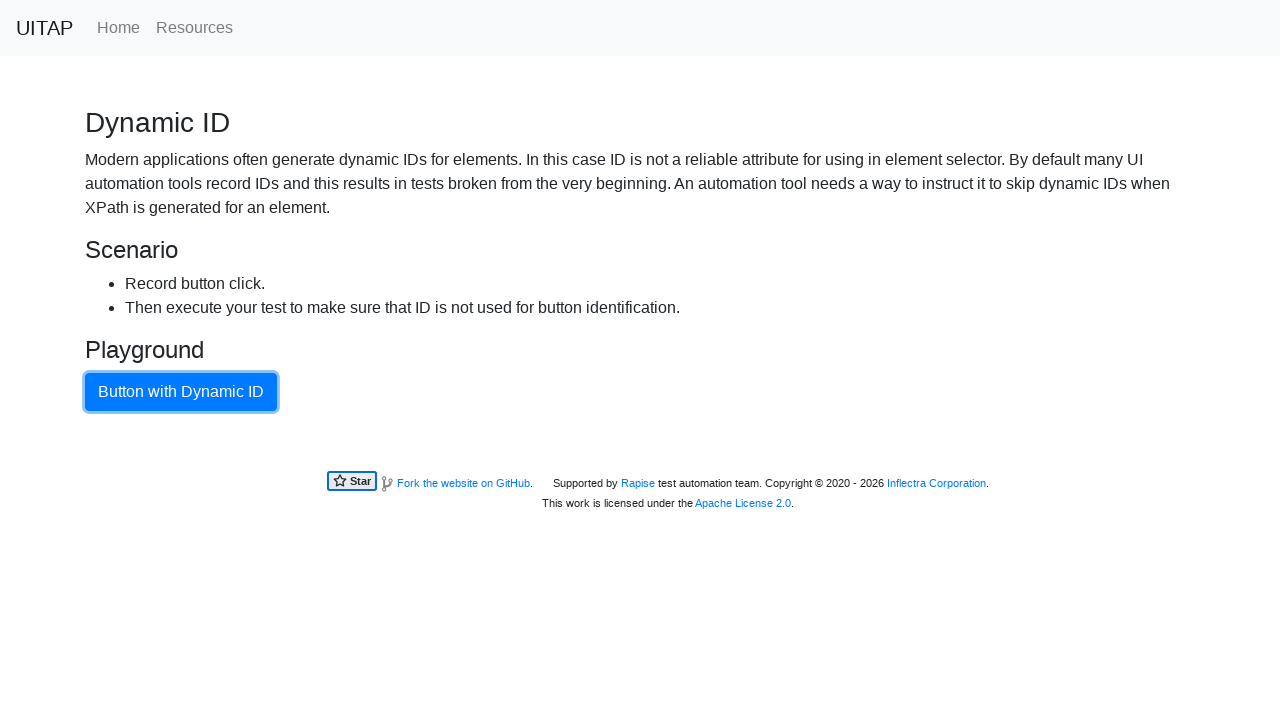

Pressed Enter on button (iteration 2) on button.btn.btn-primary[type='button']
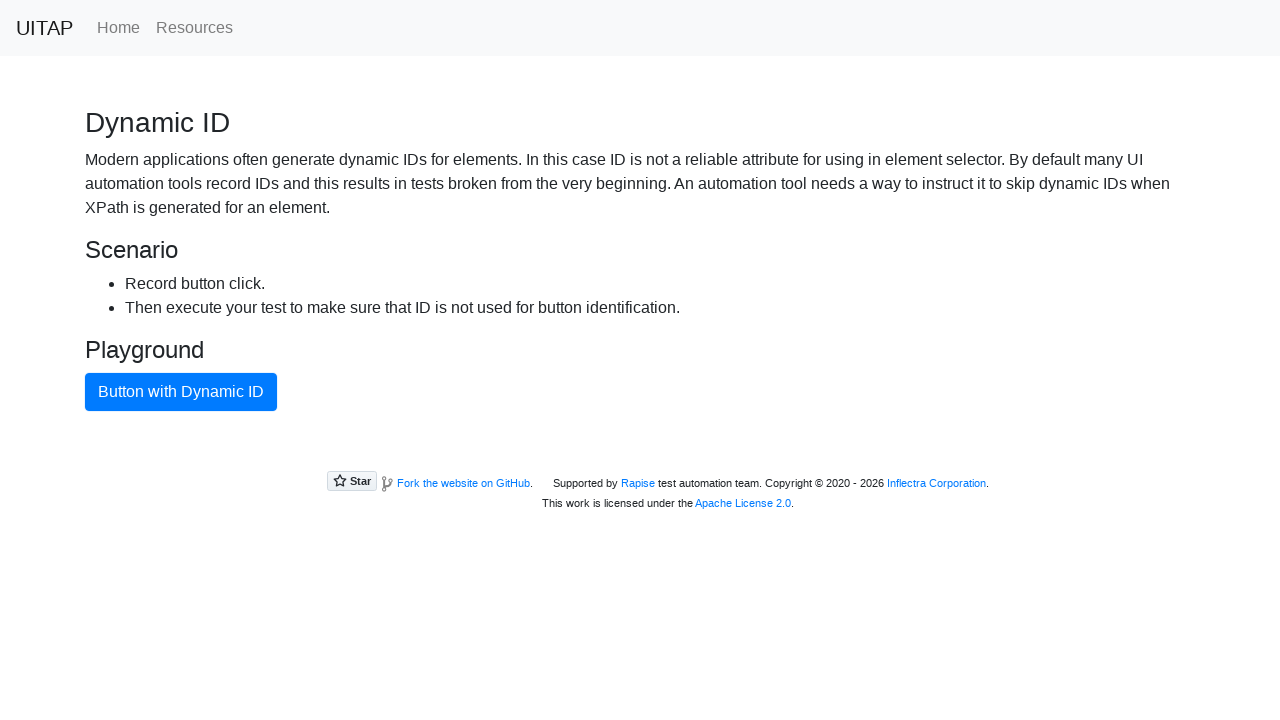

Pressed Tab on button (iteration 2) on button.btn.btn-primary[type='button']
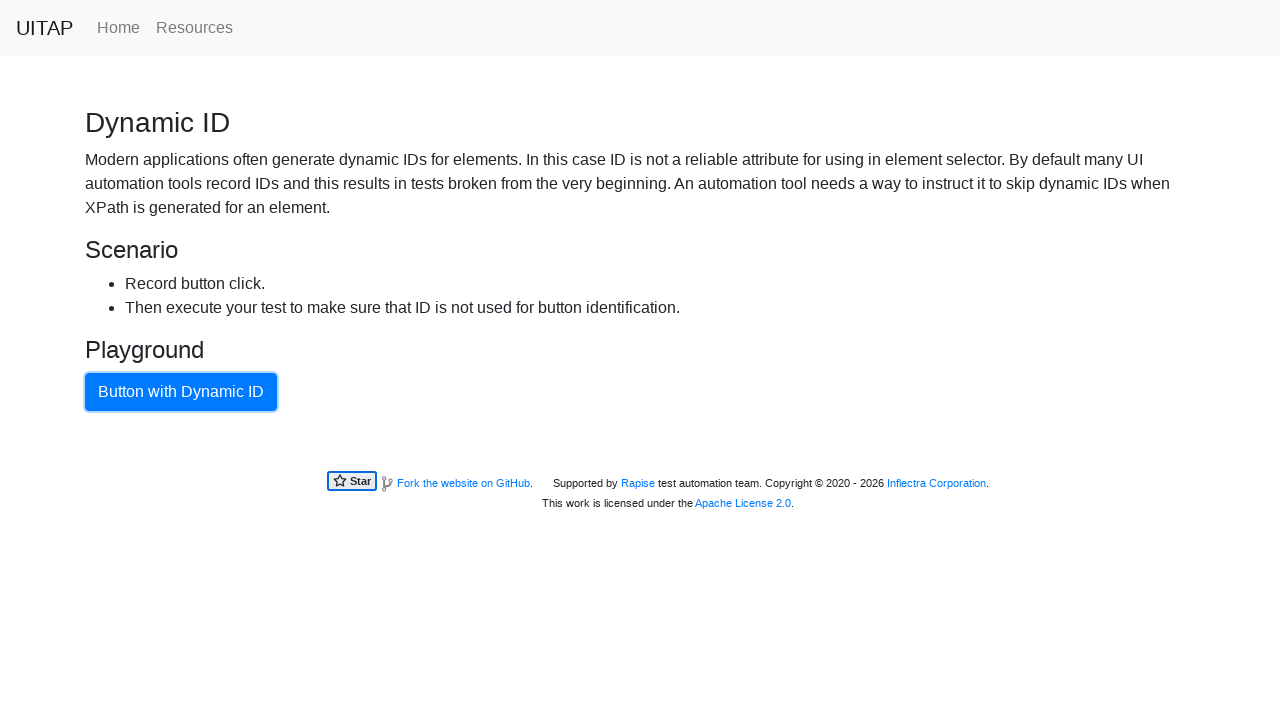

Pressed Enter on button (iteration 3) on button.btn.btn-primary[type='button']
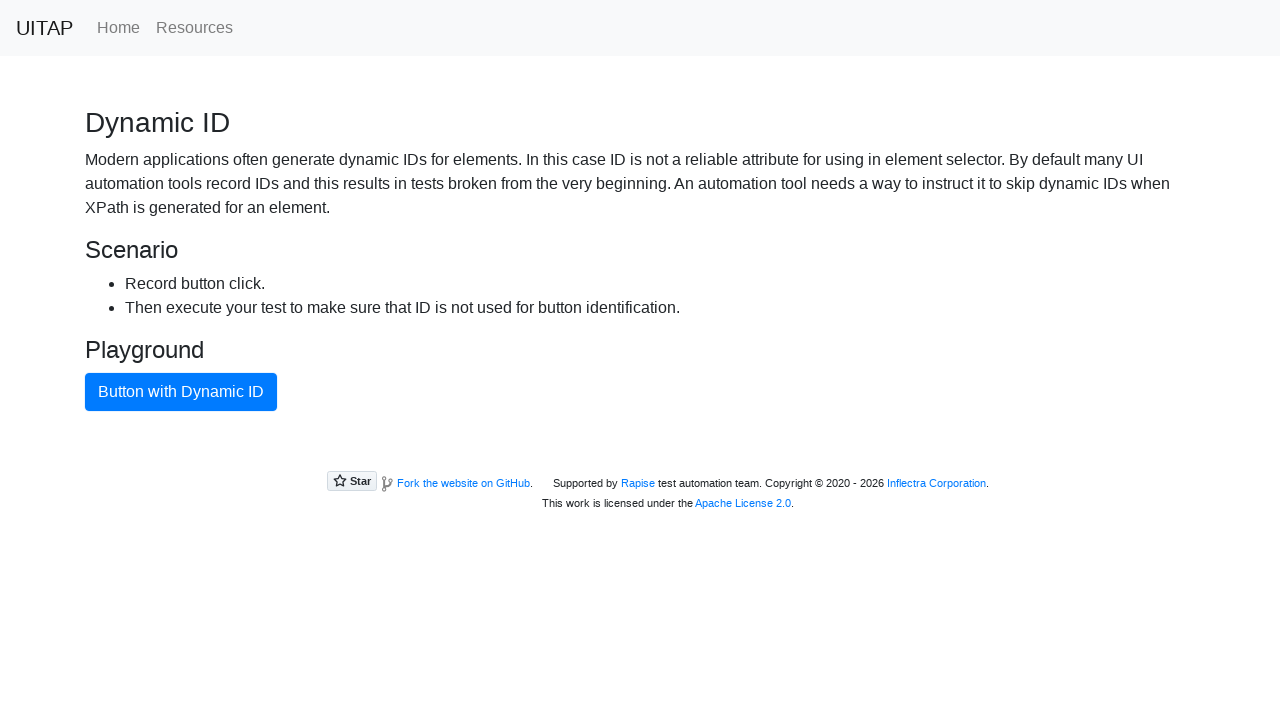

Pressed Tab on button (iteration 3) on button.btn.btn-primary[type='button']
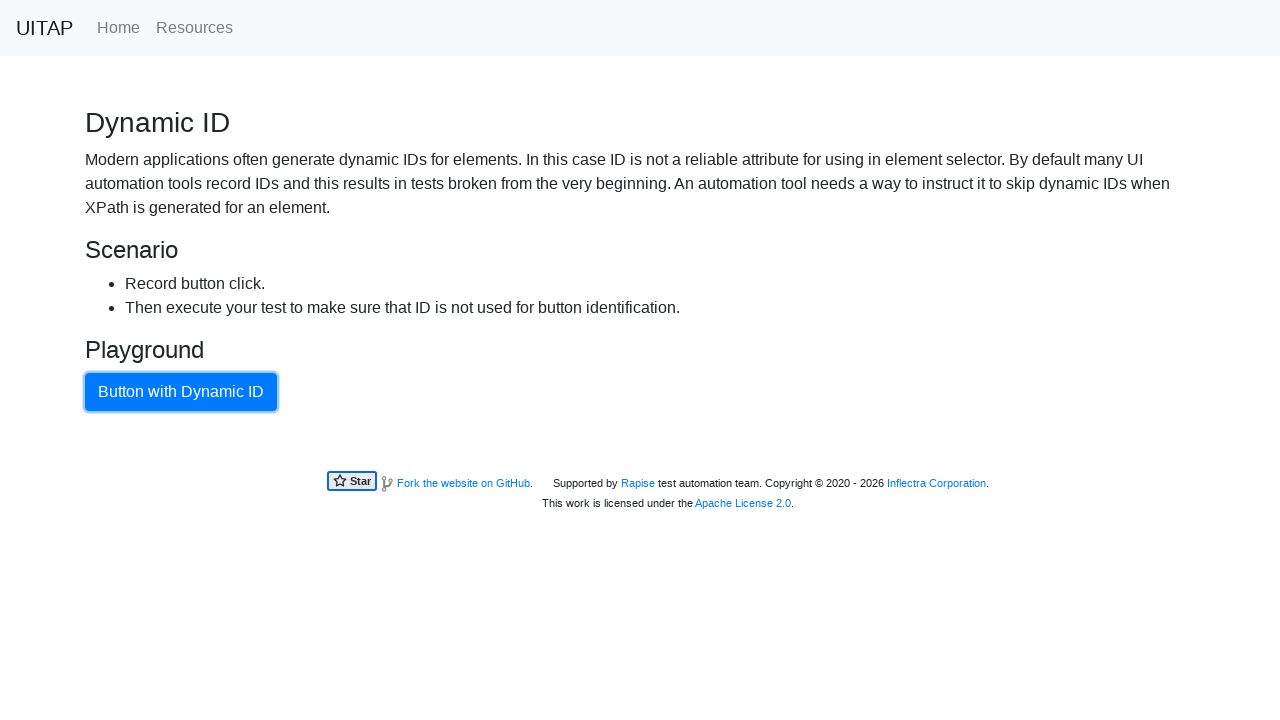

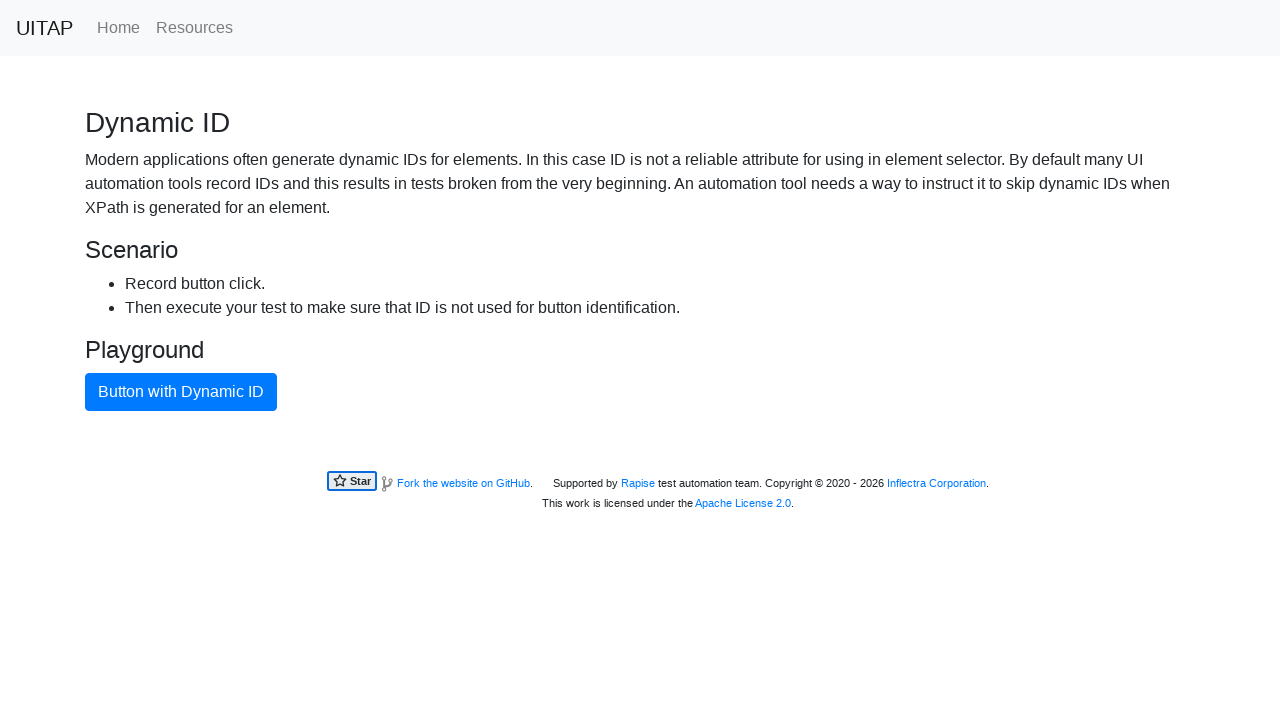